Tests checkbox functionality by ensuring both checkboxes are selected, clicking them if they are not already checked

Starting URL: https://the-internet.herokuapp.com/checkboxes

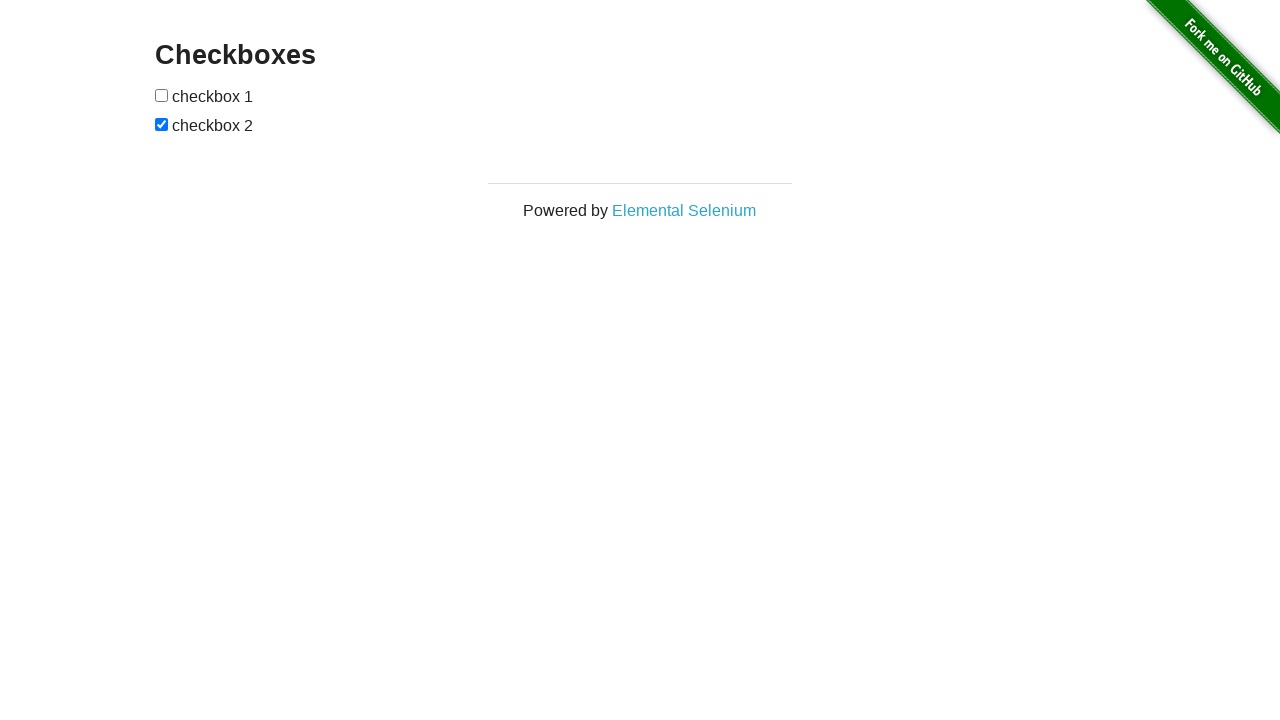

Located first checkbox element
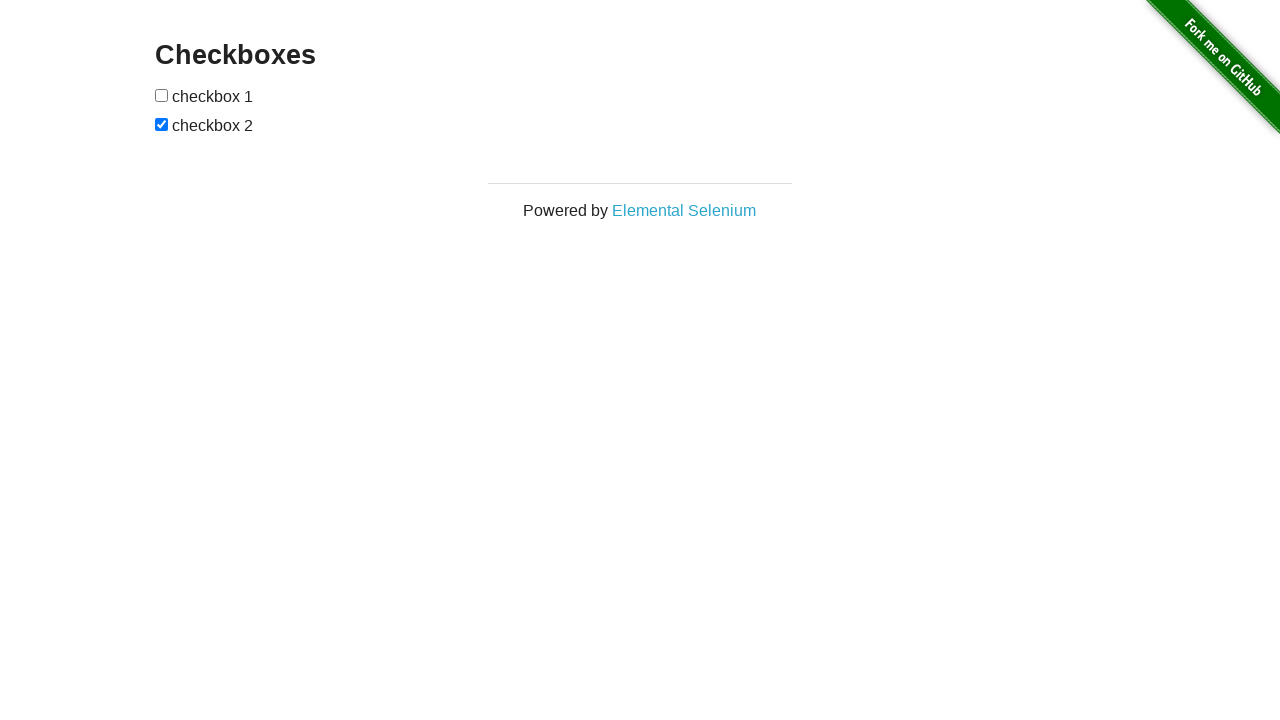

Located second checkbox element
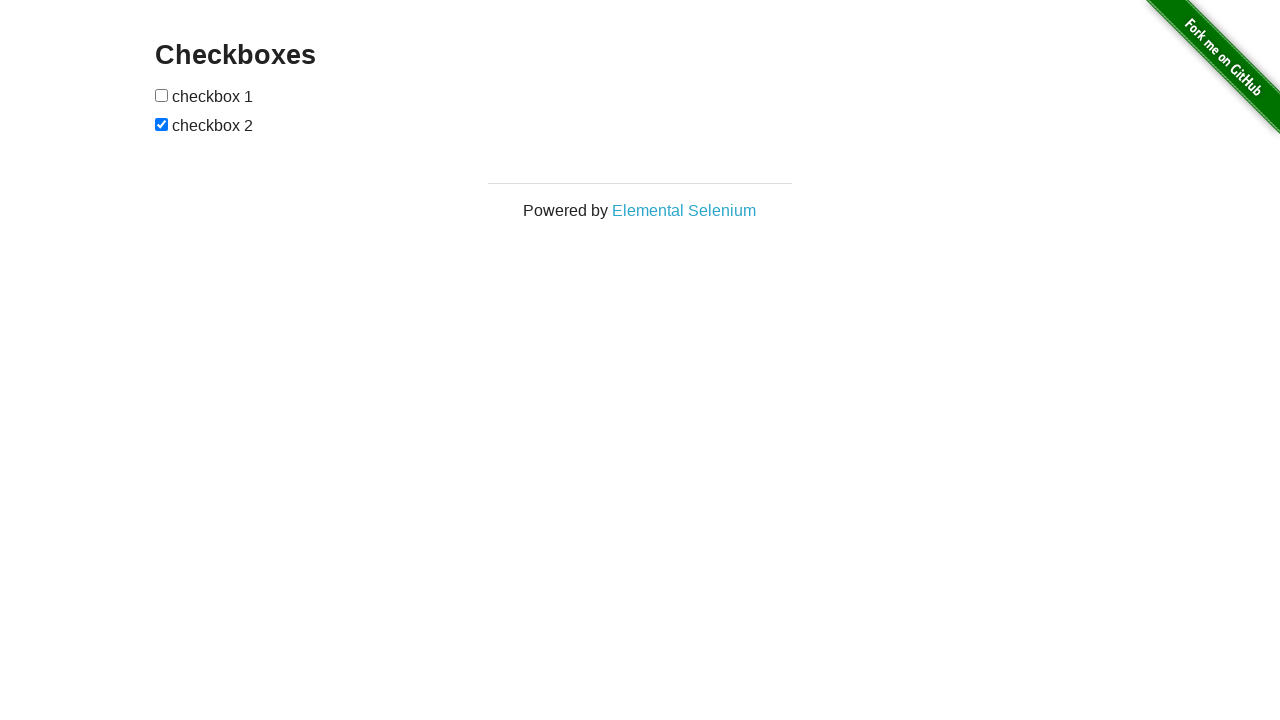

Checked first checkbox - it was not selected at (162, 95) on xpath=(//*[@type='checkbox'])[1]
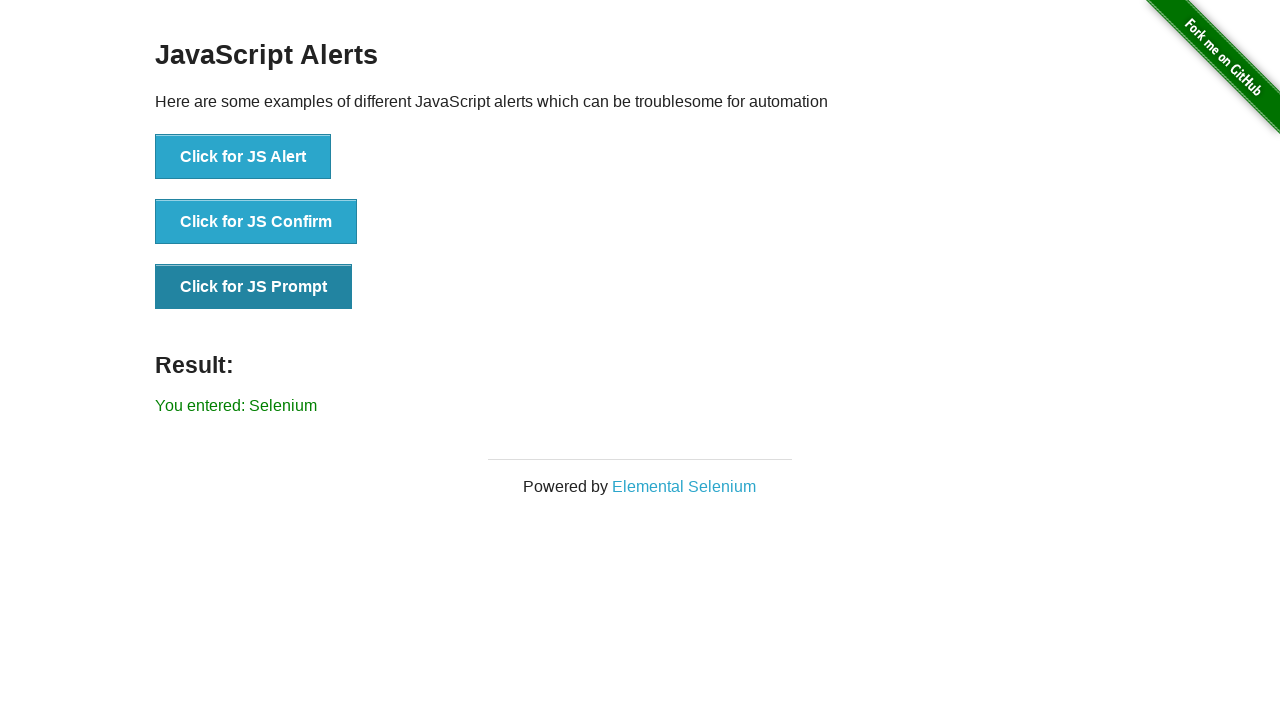

Clicked first checkbox
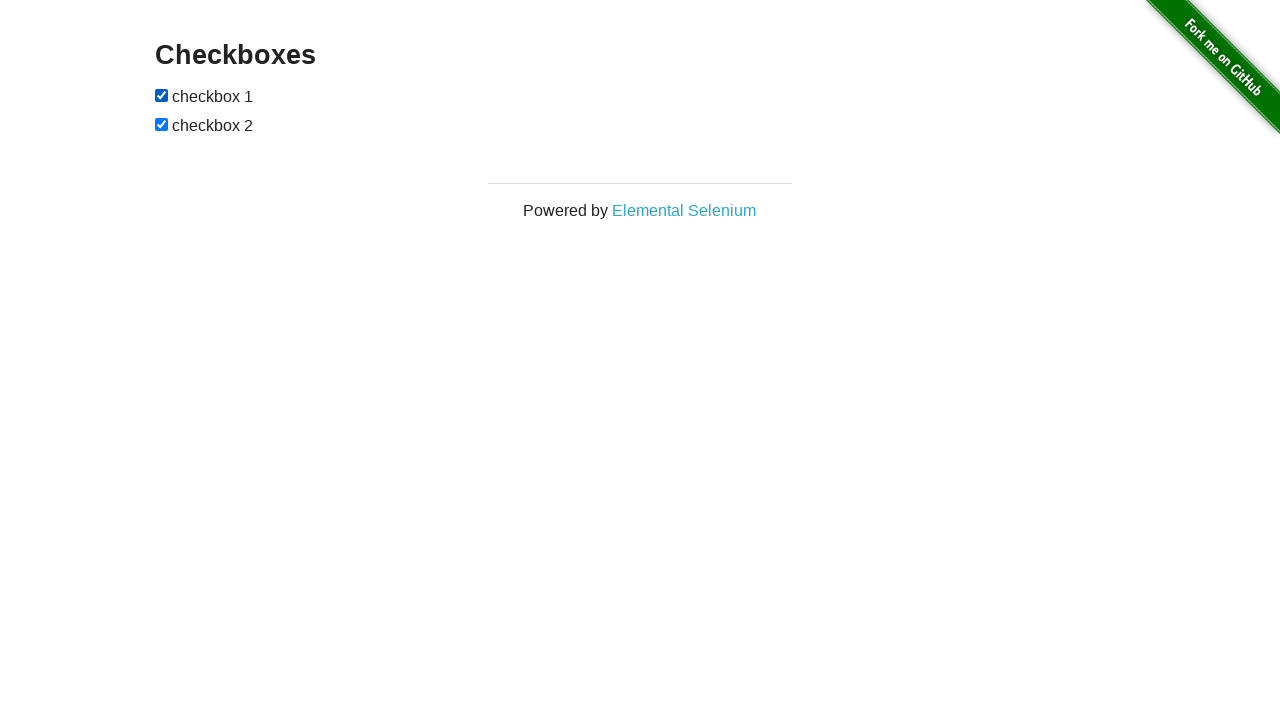

Second checkbox was already selected
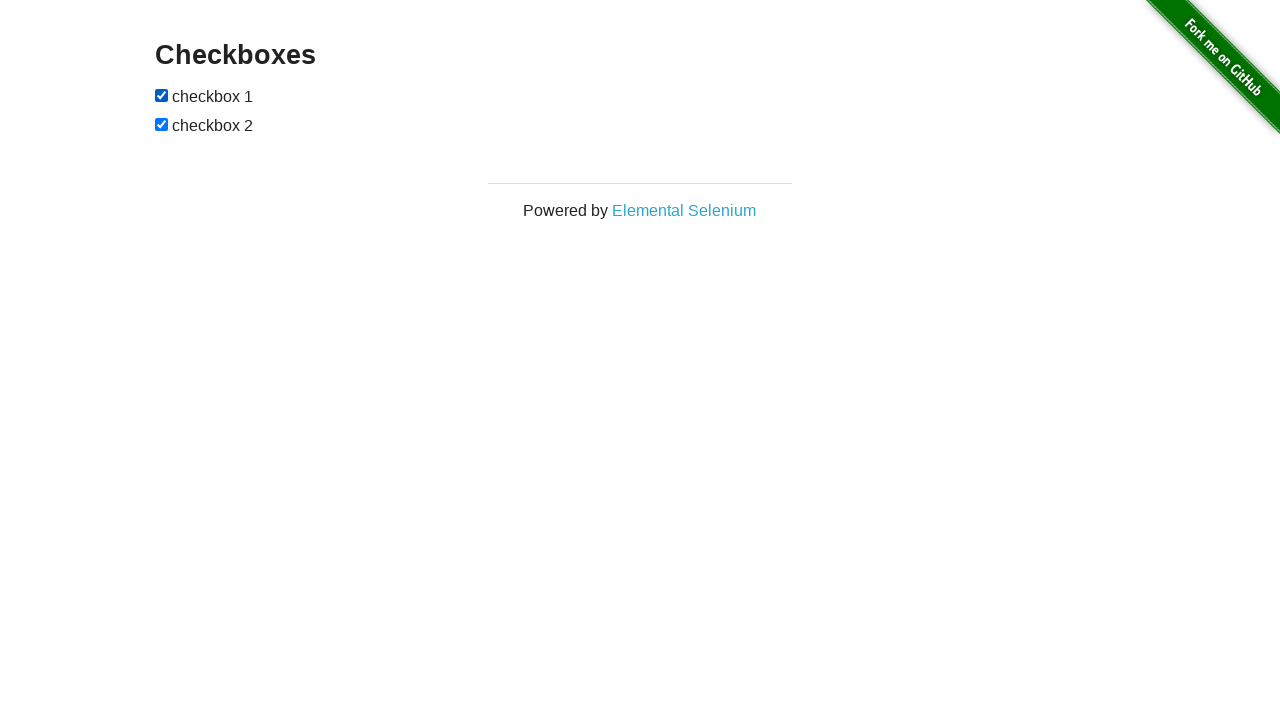

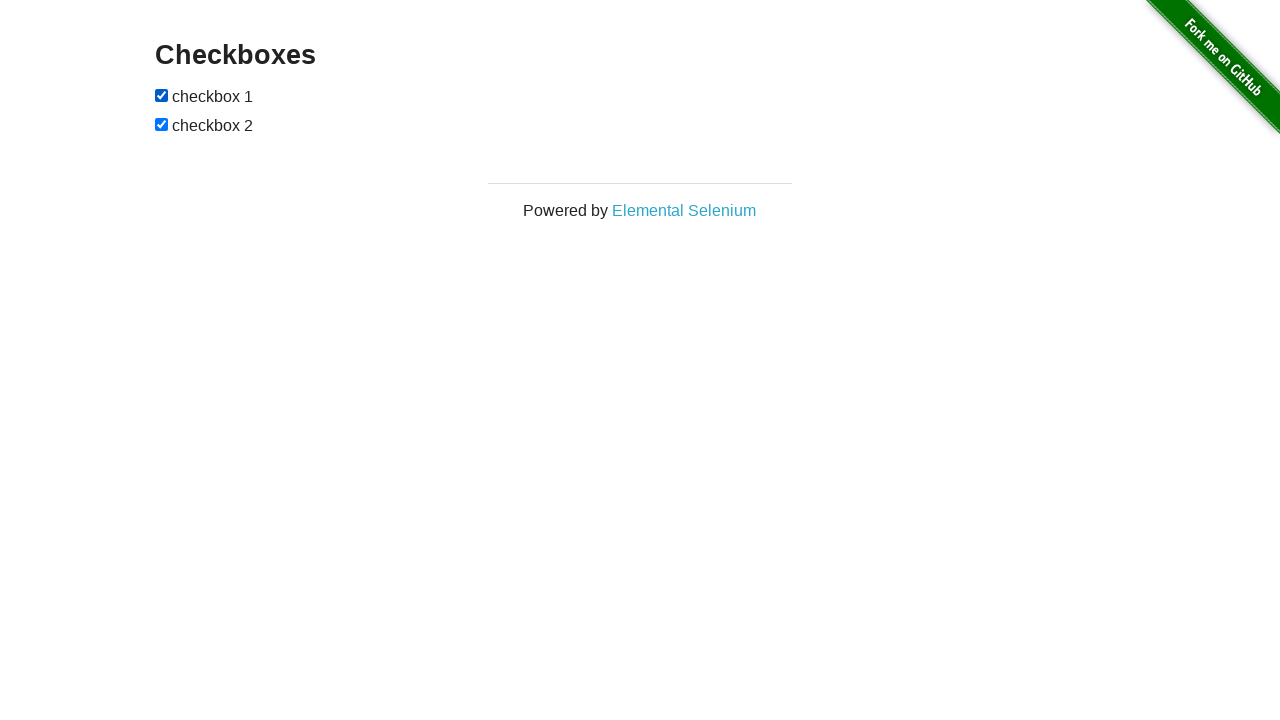